Tests JavaScript alert and confirm dialog handling by clicking alert buttons, accepting an alert, and dismissing a confirm dialog

Starting URL: https://www.rahulshettyacademy.com/AutomationPractice/

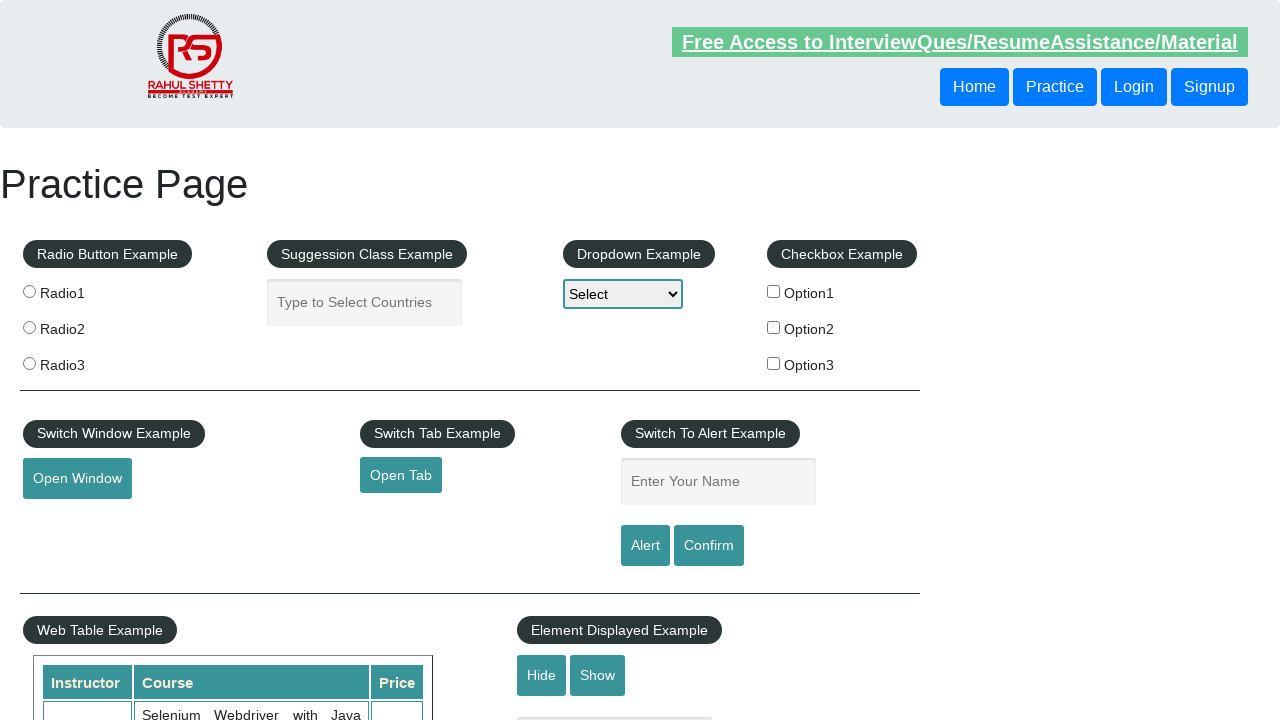

Waited for alert section to be visible
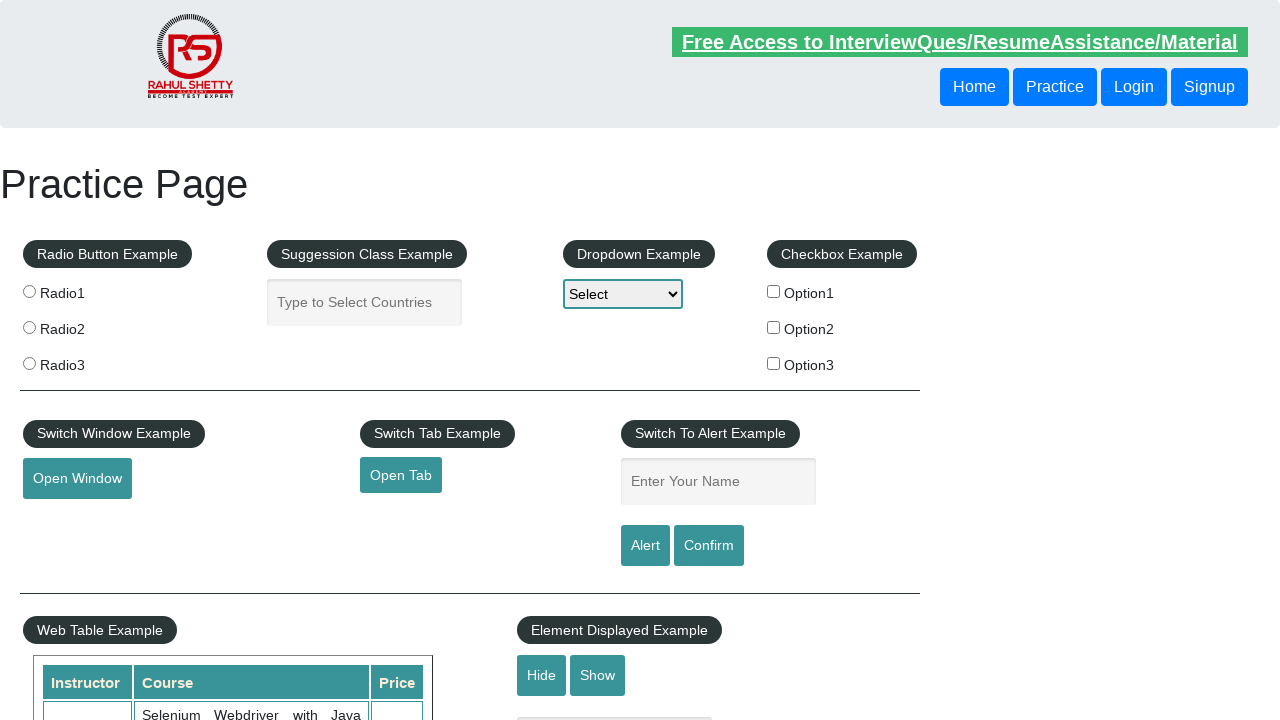

Clicked alert button at (645, 546) on #alertbtn
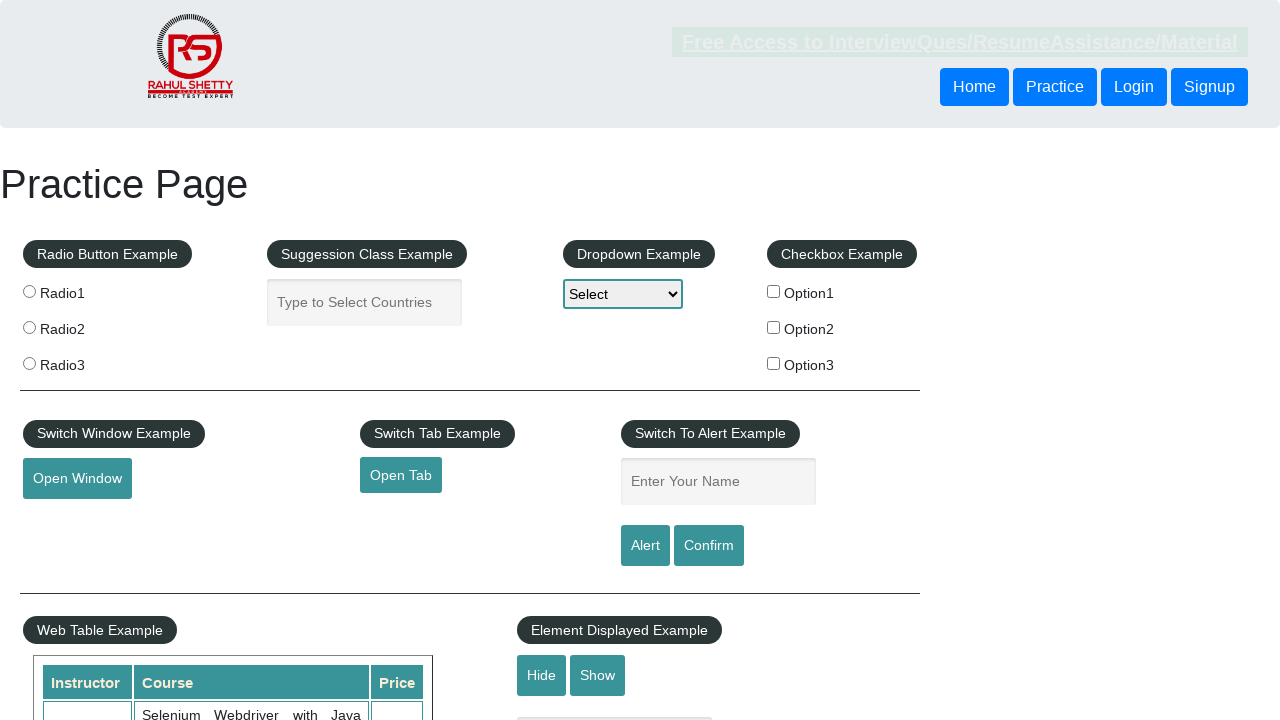

Set up dialog handler to accept alerts
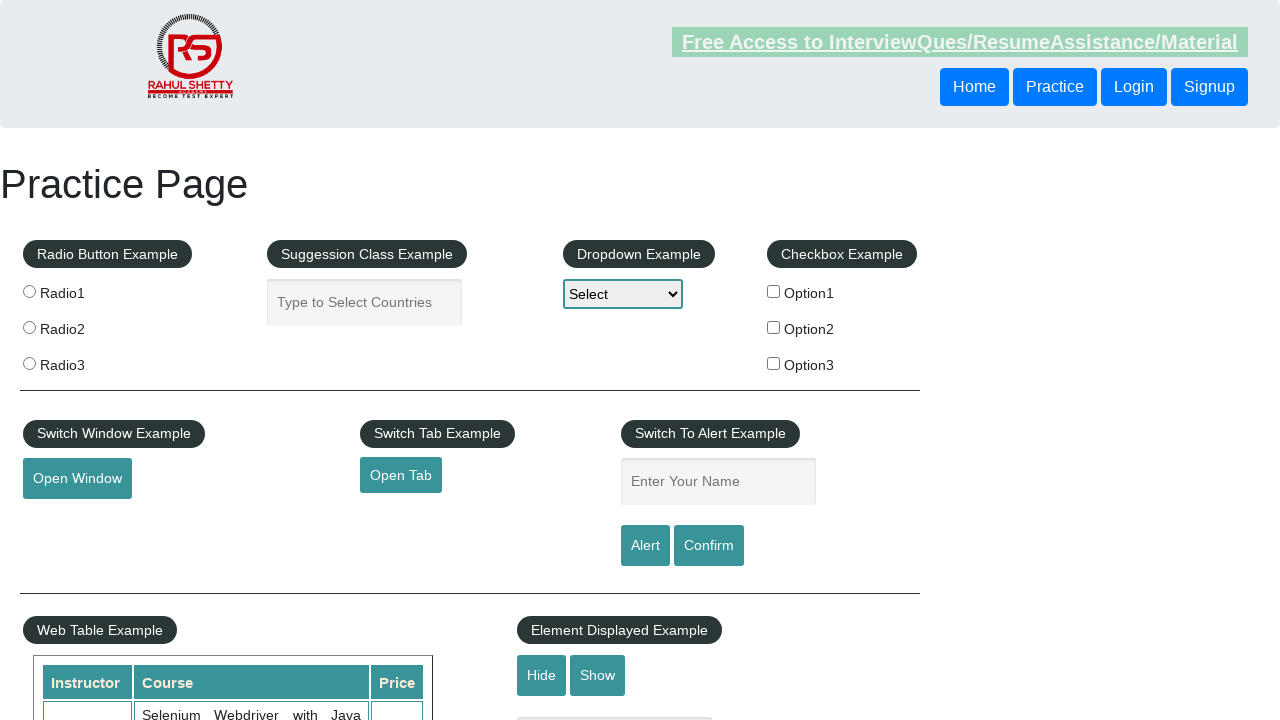

Clicked alert button and accepted the alert dialog at (645, 546) on #alertbtn
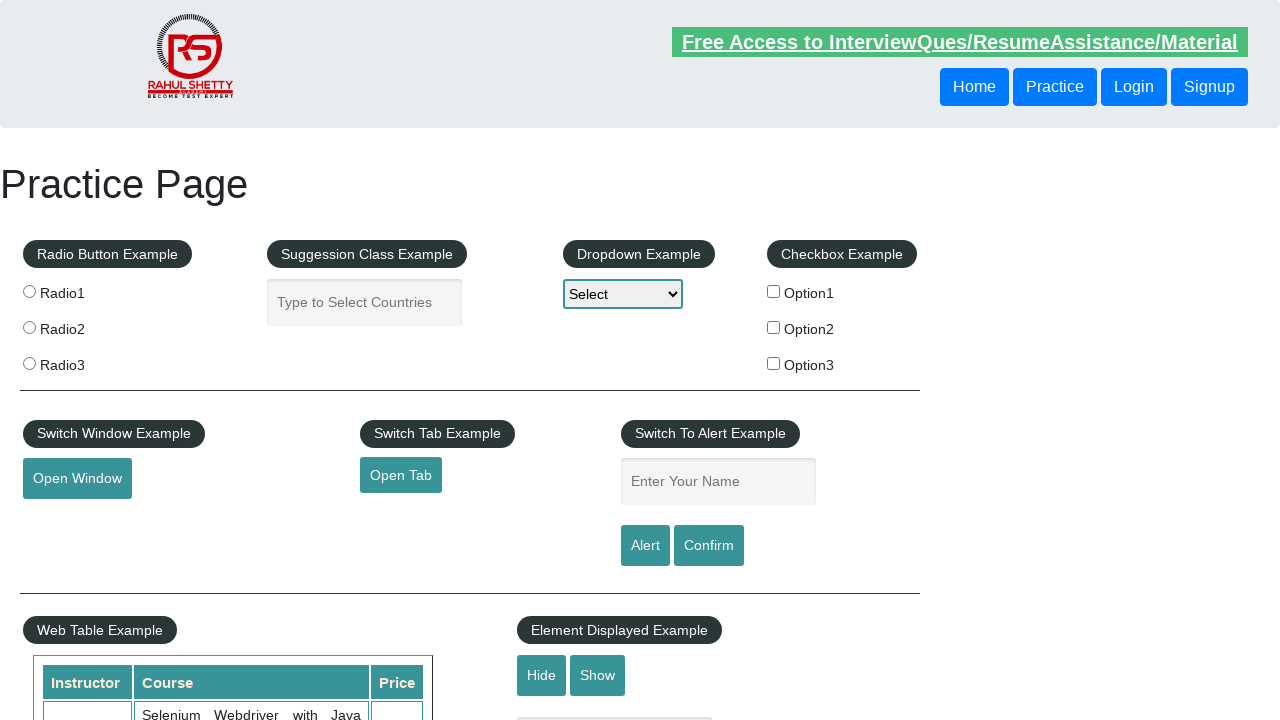

Waited 1 second for page to process alert
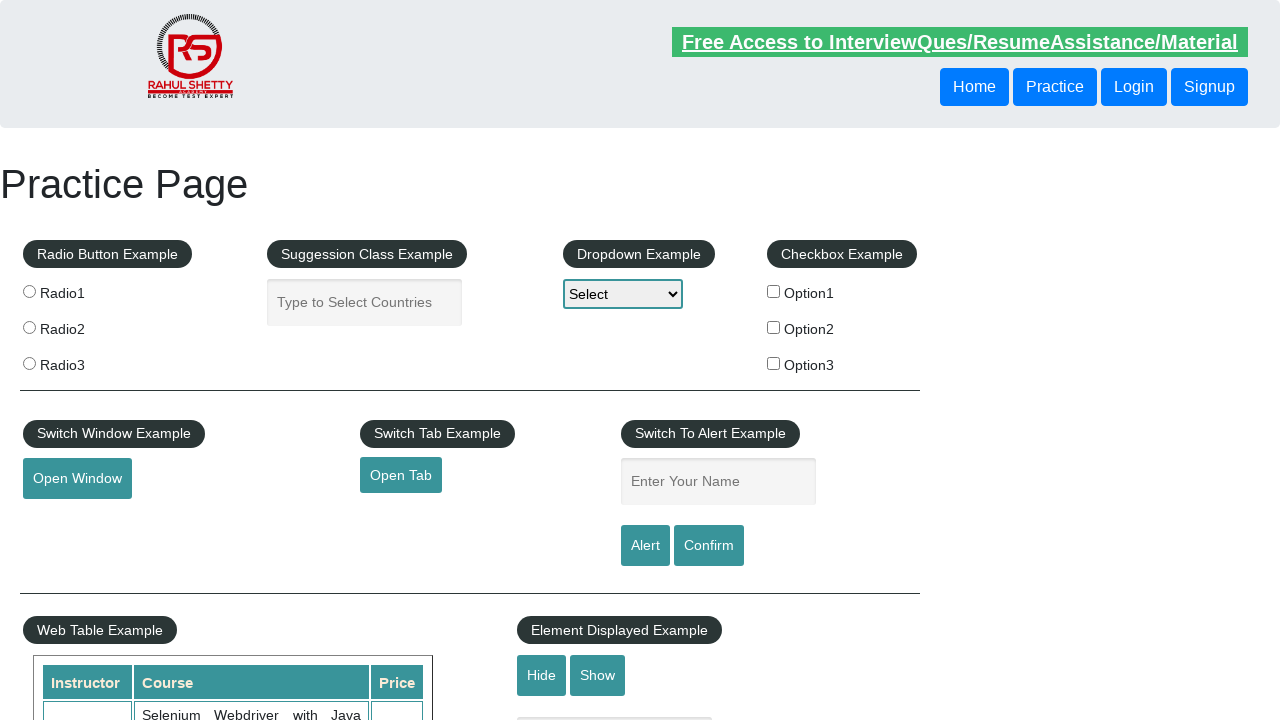

Set up dialog handler to dismiss confirm dialogs
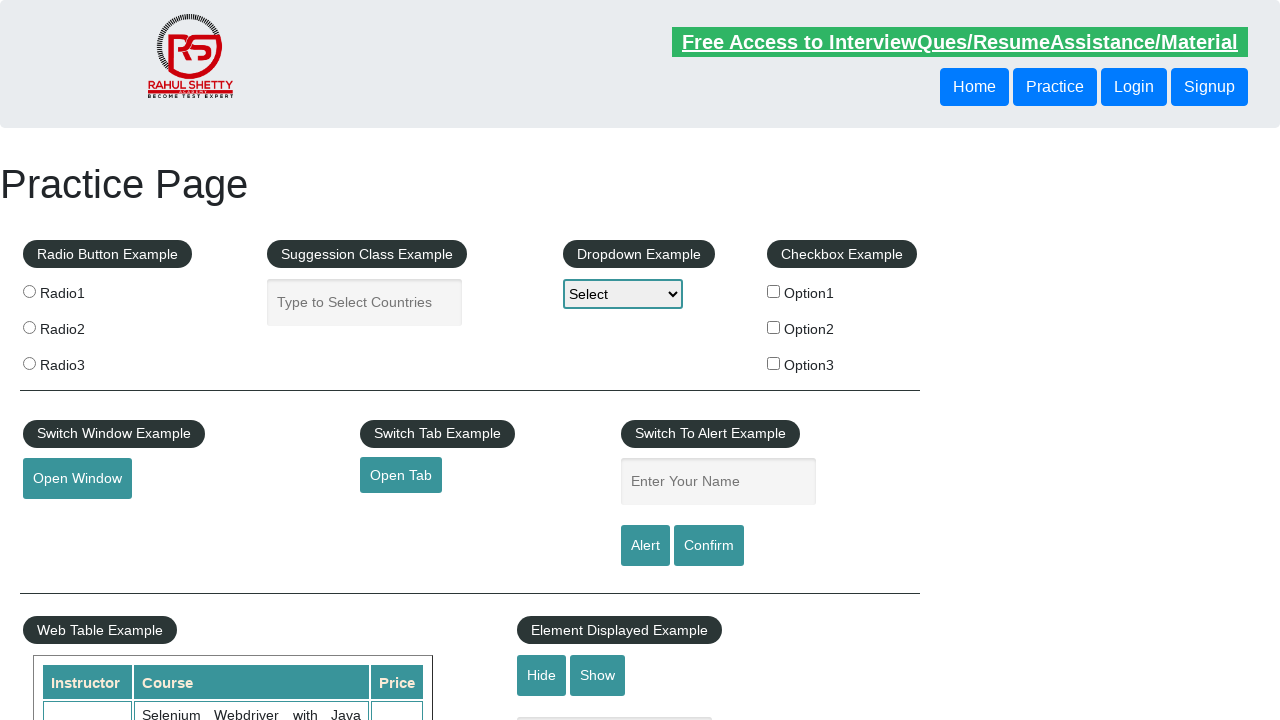

Clicked confirm button and dismissed the confirm dialog at (709, 546) on #confirmbtn
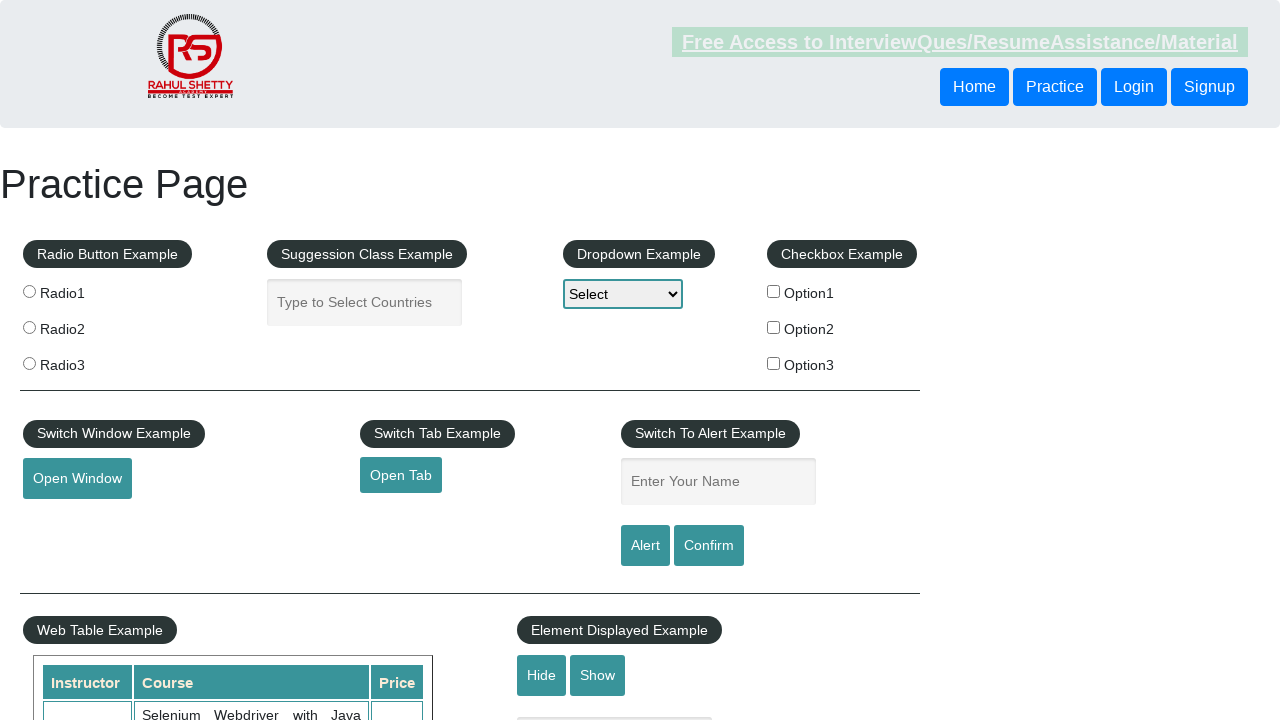

Waited 1 second for confirm dialog interaction to complete
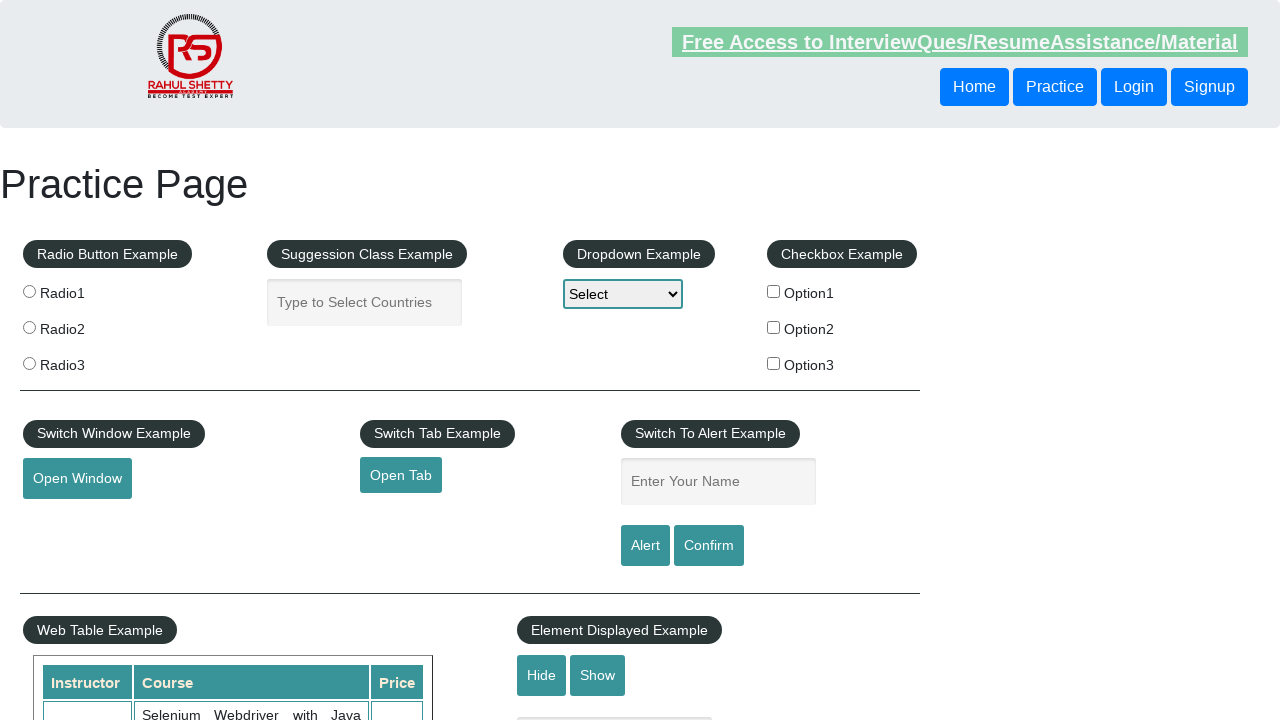

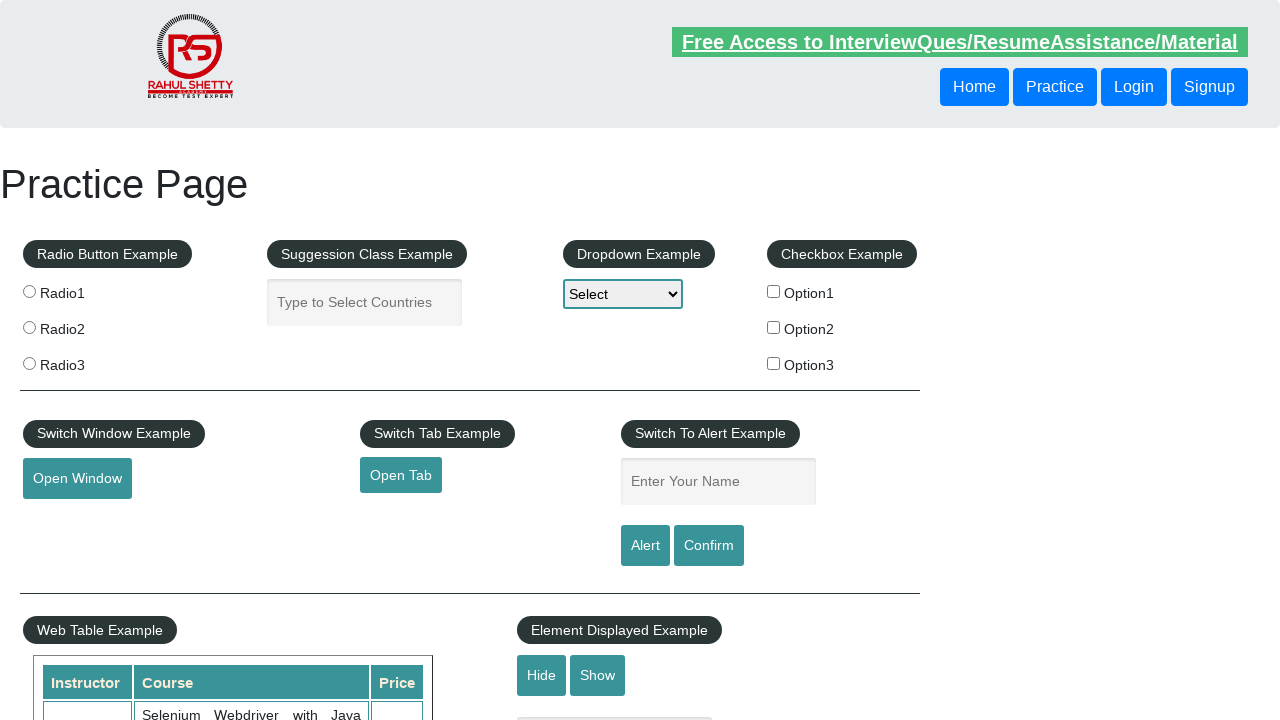